Tests that other controls are hidden when editing a todo item

Starting URL: https://demo.playwright.dev/todomvc

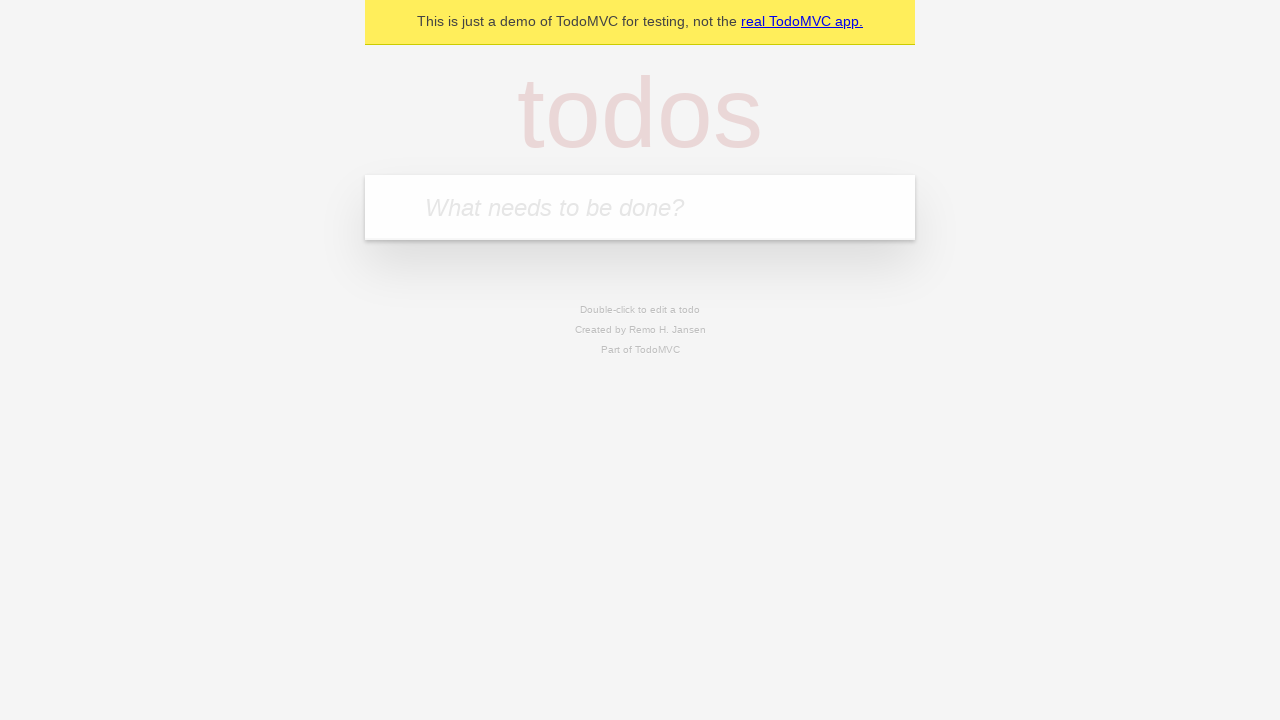

Filled todo input with 'buy some cheese' on internal:attr=[placeholder="What needs to be done?"i]
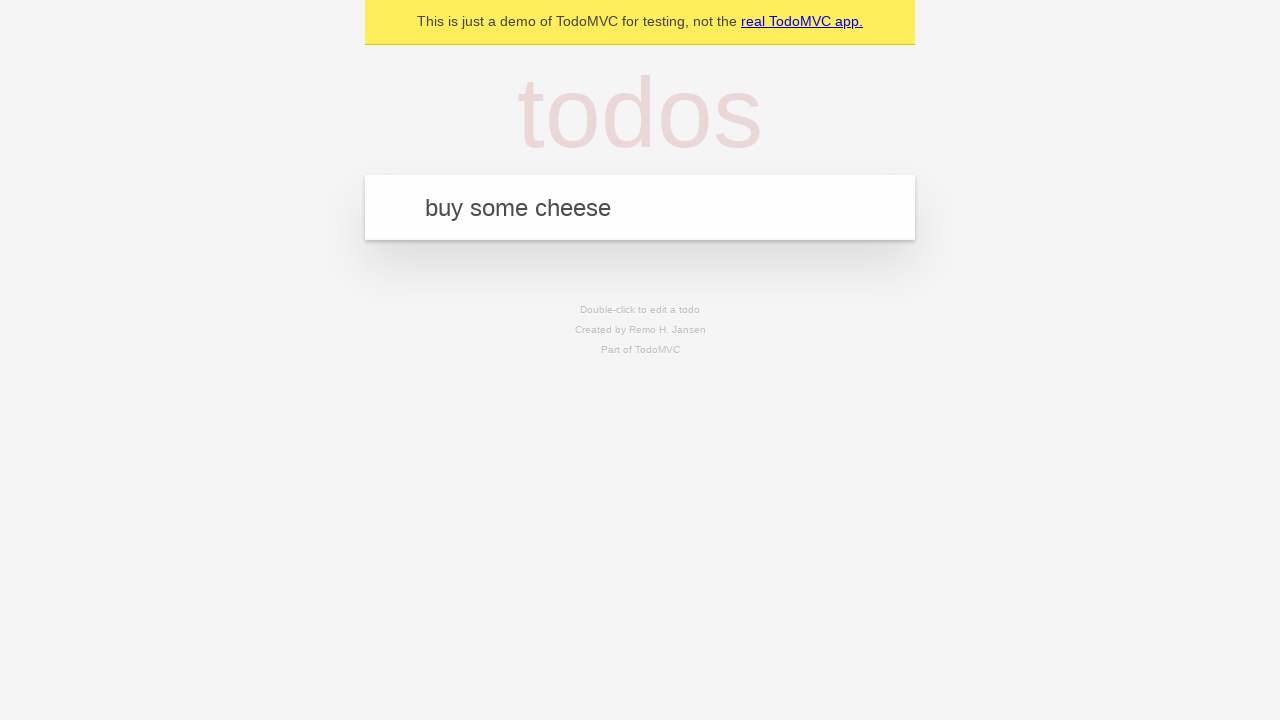

Pressed Enter to create first todo on internal:attr=[placeholder="What needs to be done?"i]
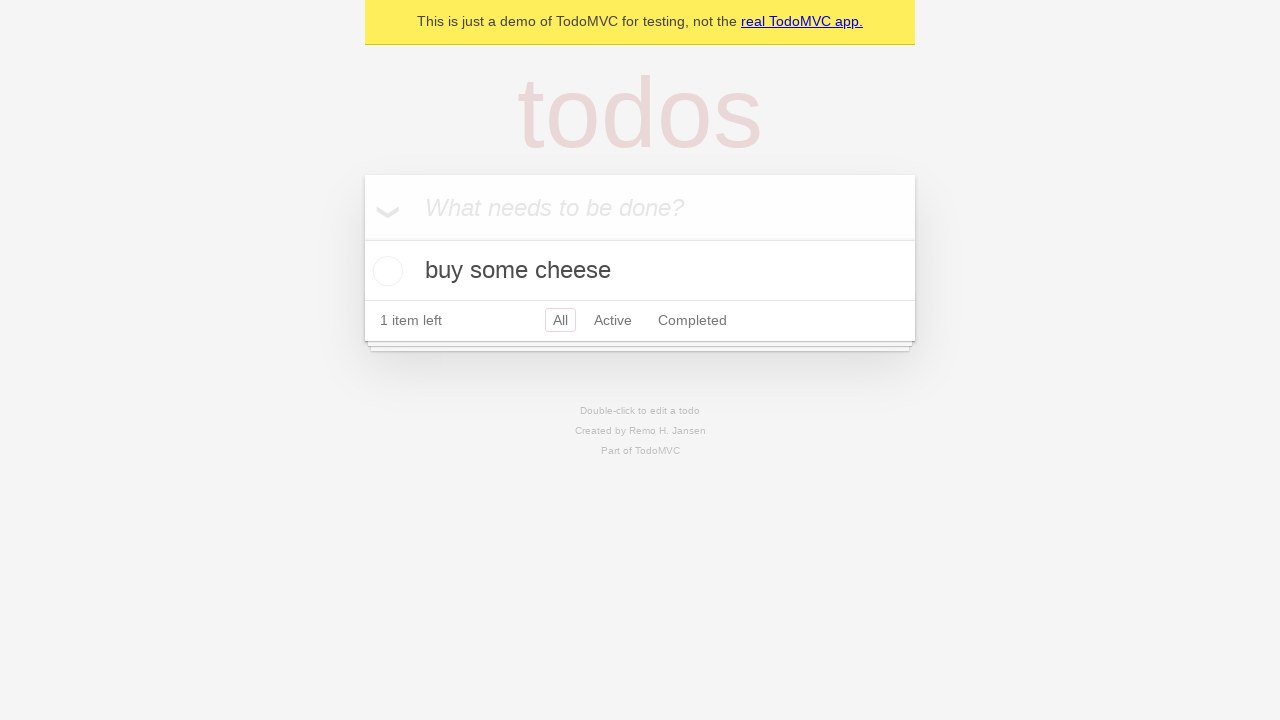

Filled todo input with 'feed the cat' on internal:attr=[placeholder="What needs to be done?"i]
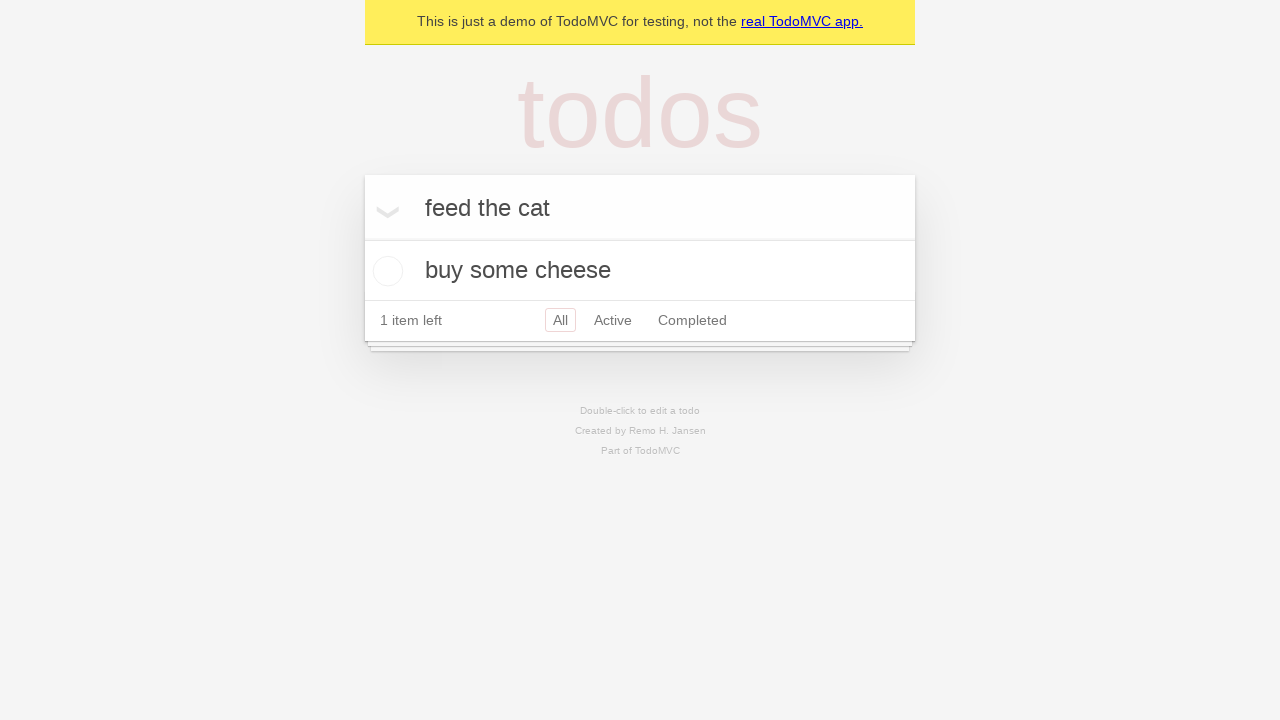

Pressed Enter to create second todo on internal:attr=[placeholder="What needs to be done?"i]
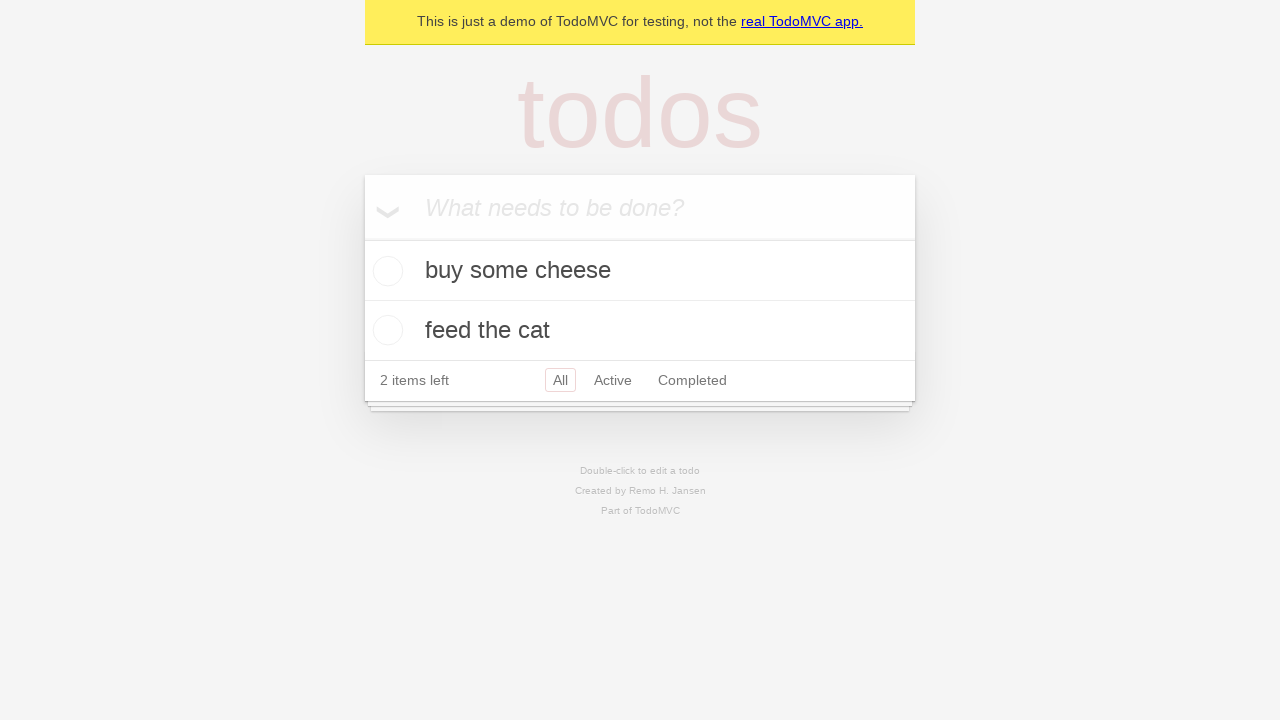

Filled todo input with 'book a doctors appointment' on internal:attr=[placeholder="What needs to be done?"i]
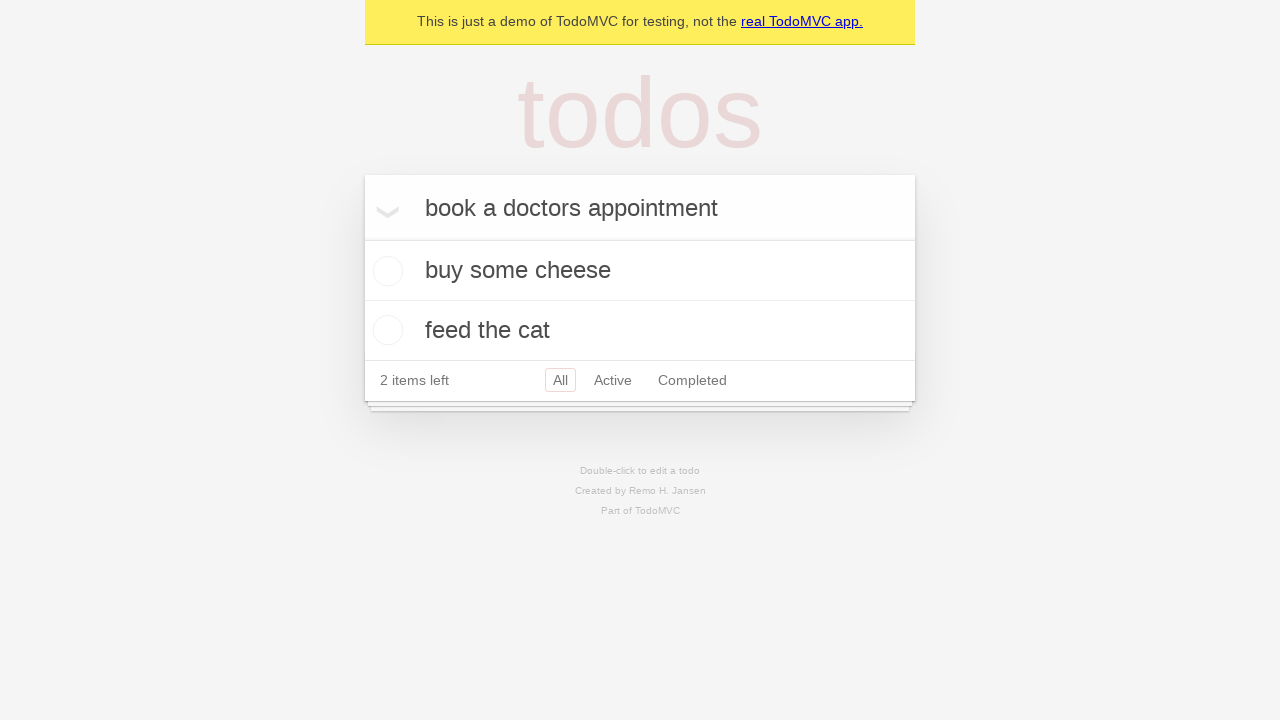

Pressed Enter to create third todo on internal:attr=[placeholder="What needs to be done?"i]
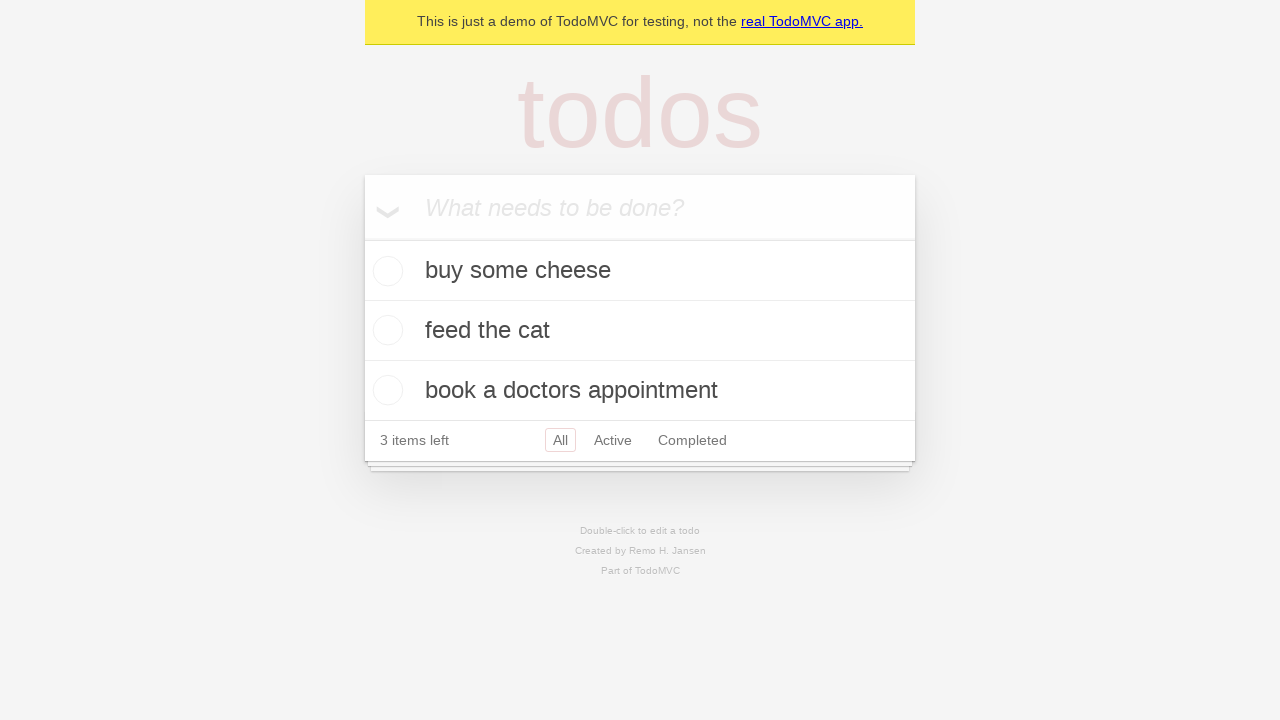

Waited for todo items to be visible
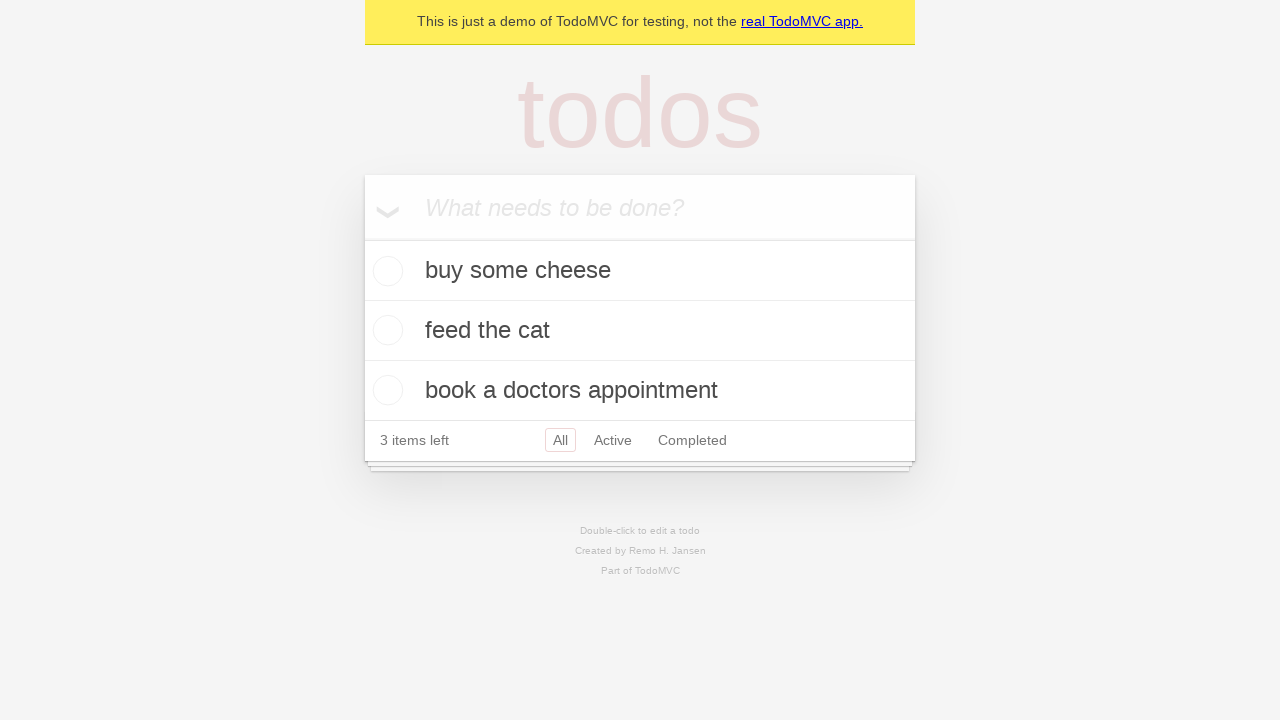

Double-clicked second todo item to enter edit mode at (640, 331) on internal:testid=[data-testid="todo-item"s] >> nth=1
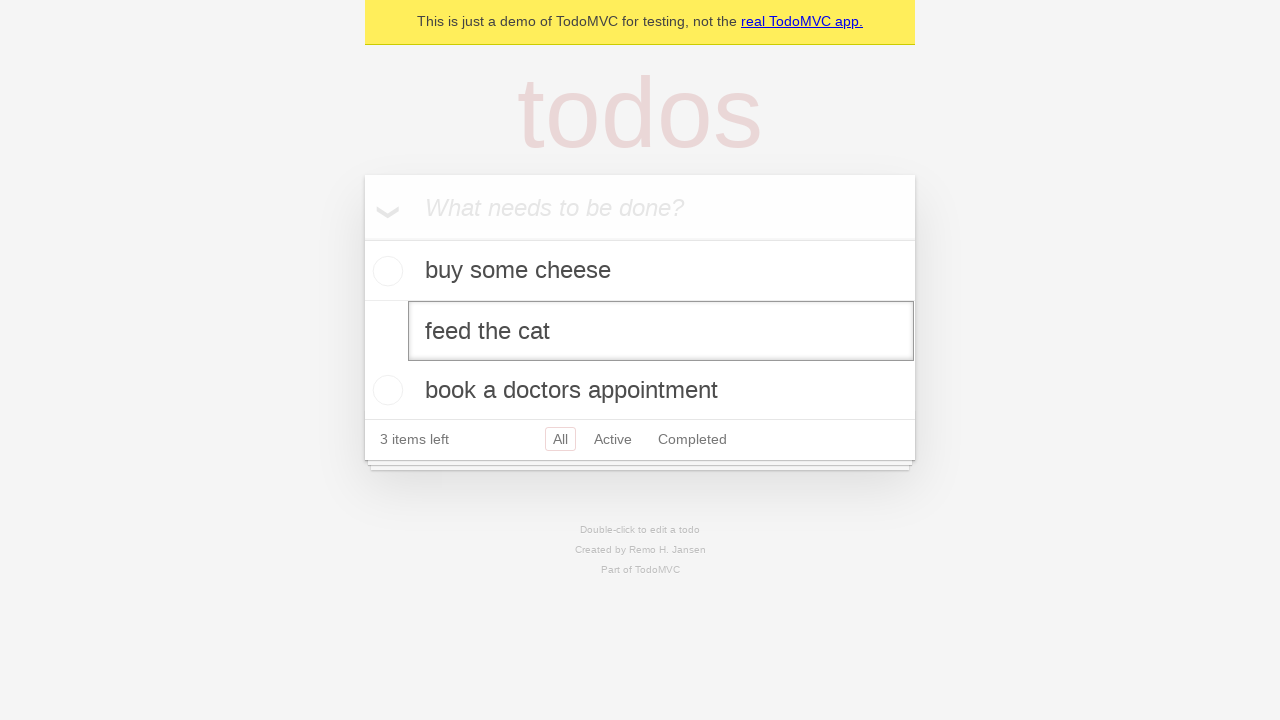

Waited for edit mode to be activated
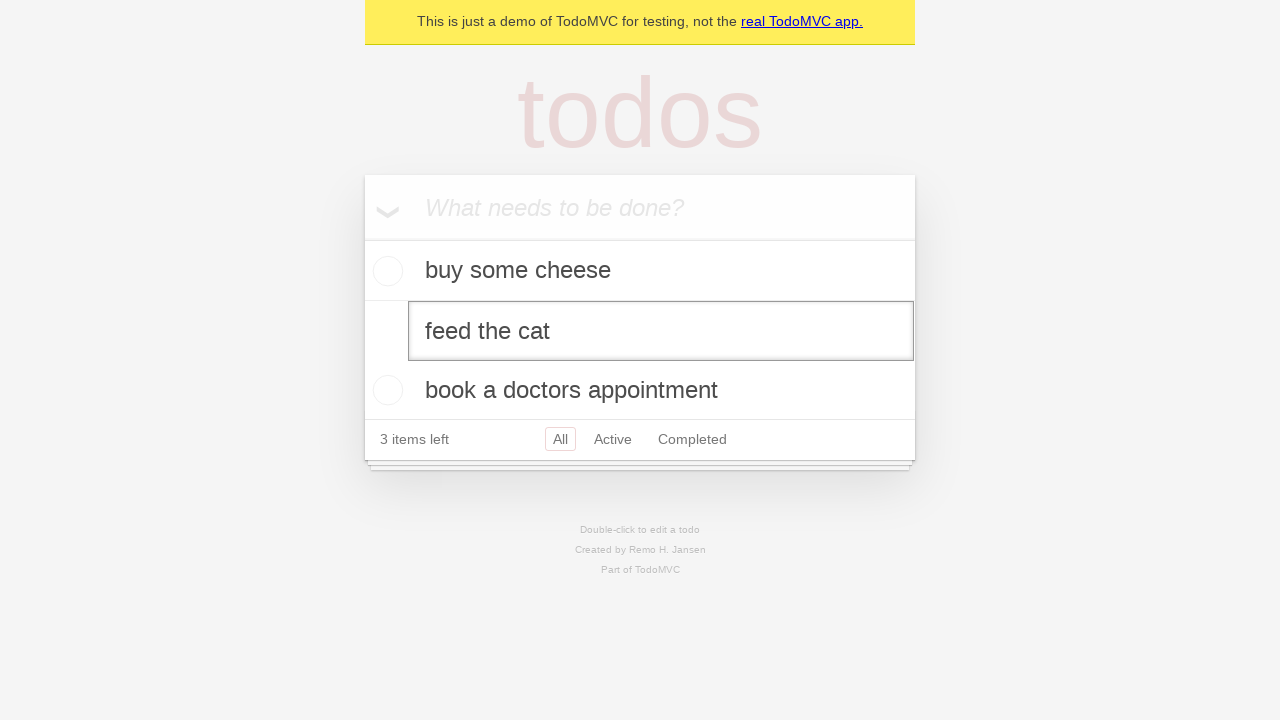

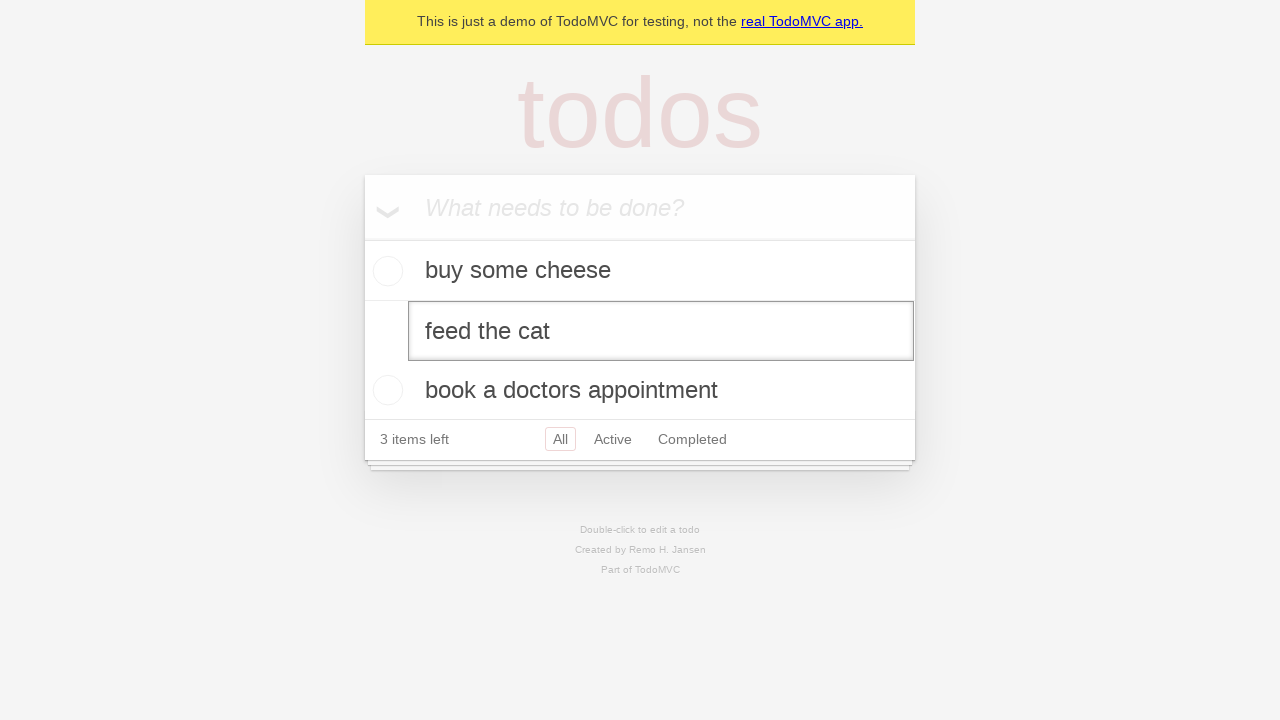